Tests search functionality by entering a search term and then clearing the input

Starting URL: https://carefulbitesfrontend.azurewebsites.net/

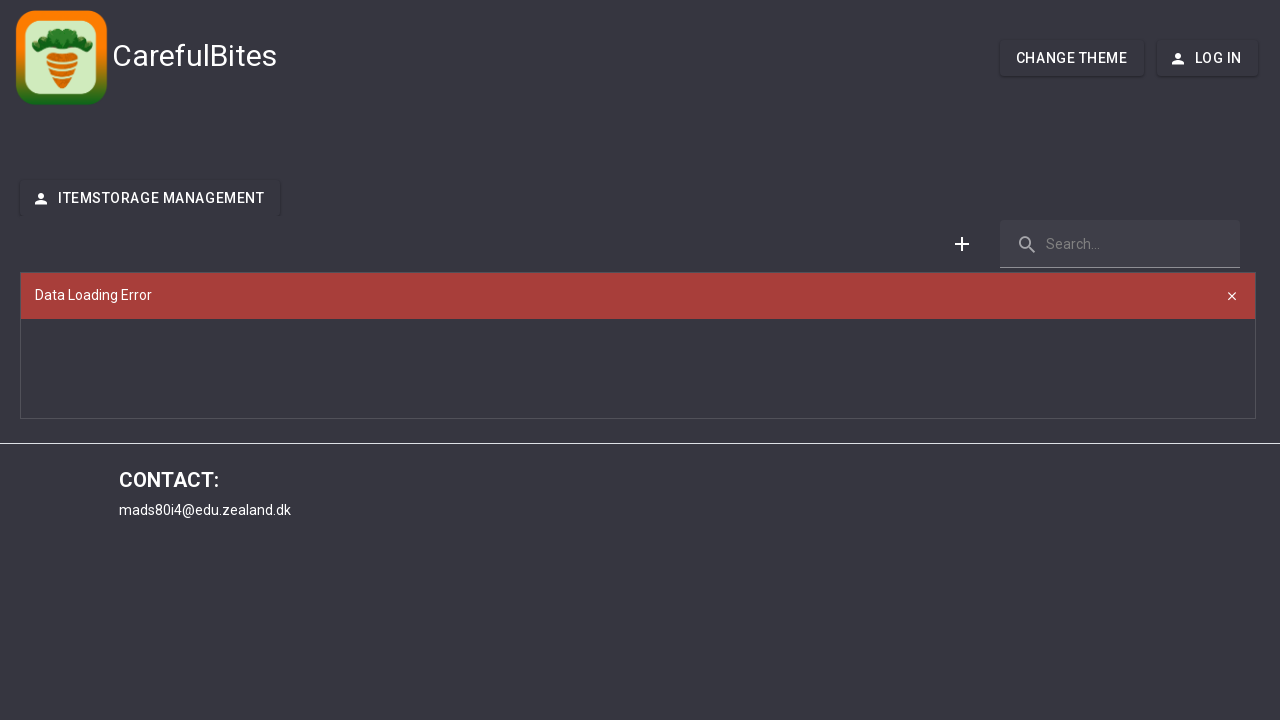

Waited 3 seconds for page to load
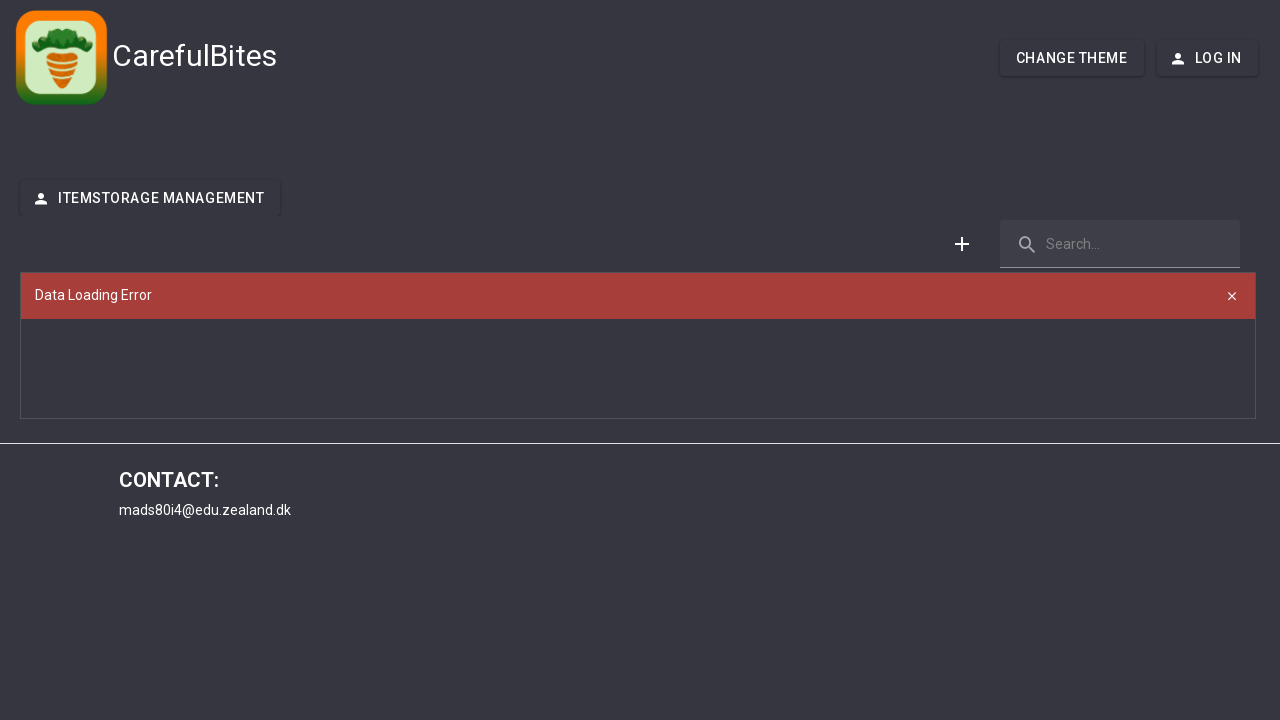

Entered search term 'appelsiner2' in search field on .dx-texteditor-input
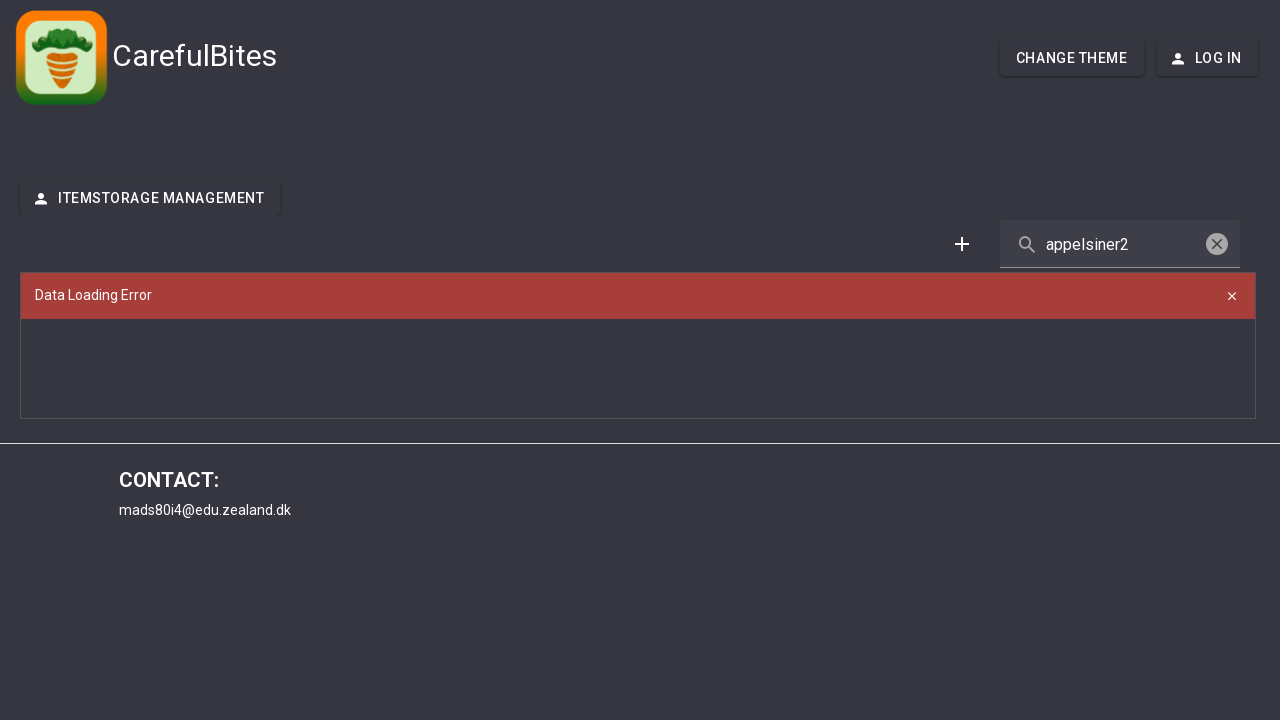

Waited 1 second for search results to load
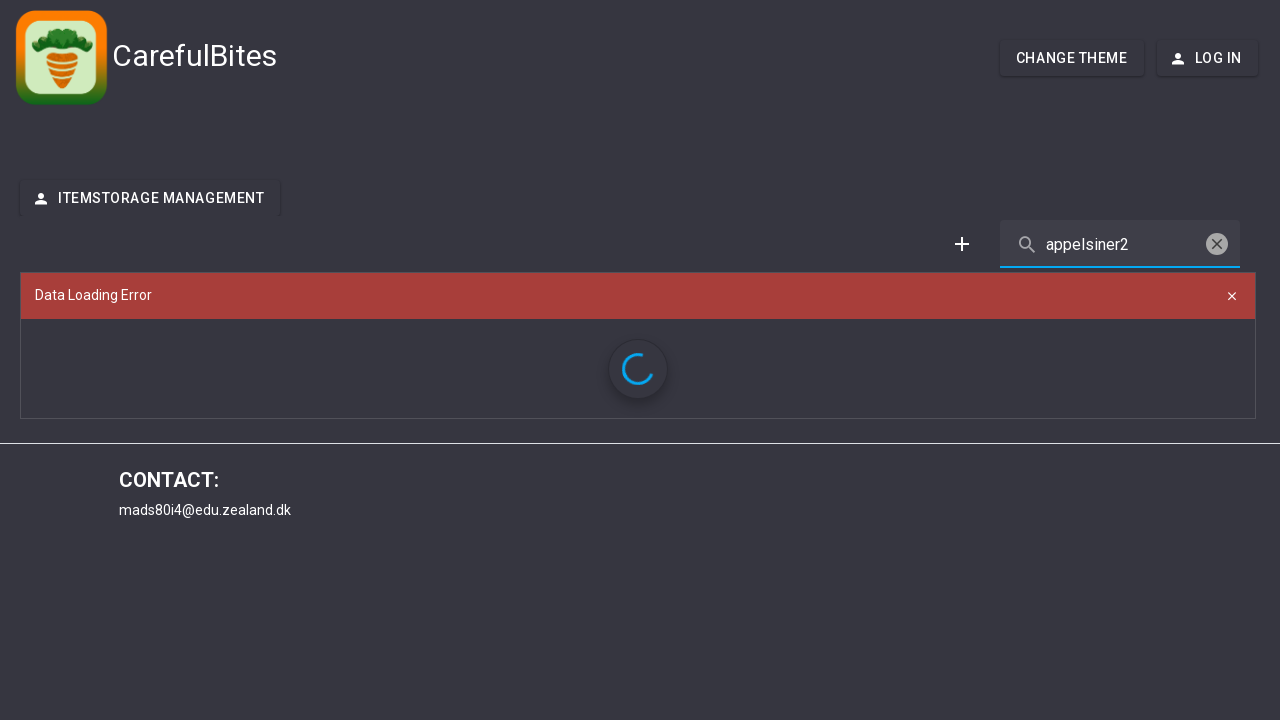

Clicked clear button to reset search input at (1217, 244) on .dx-icon-clear
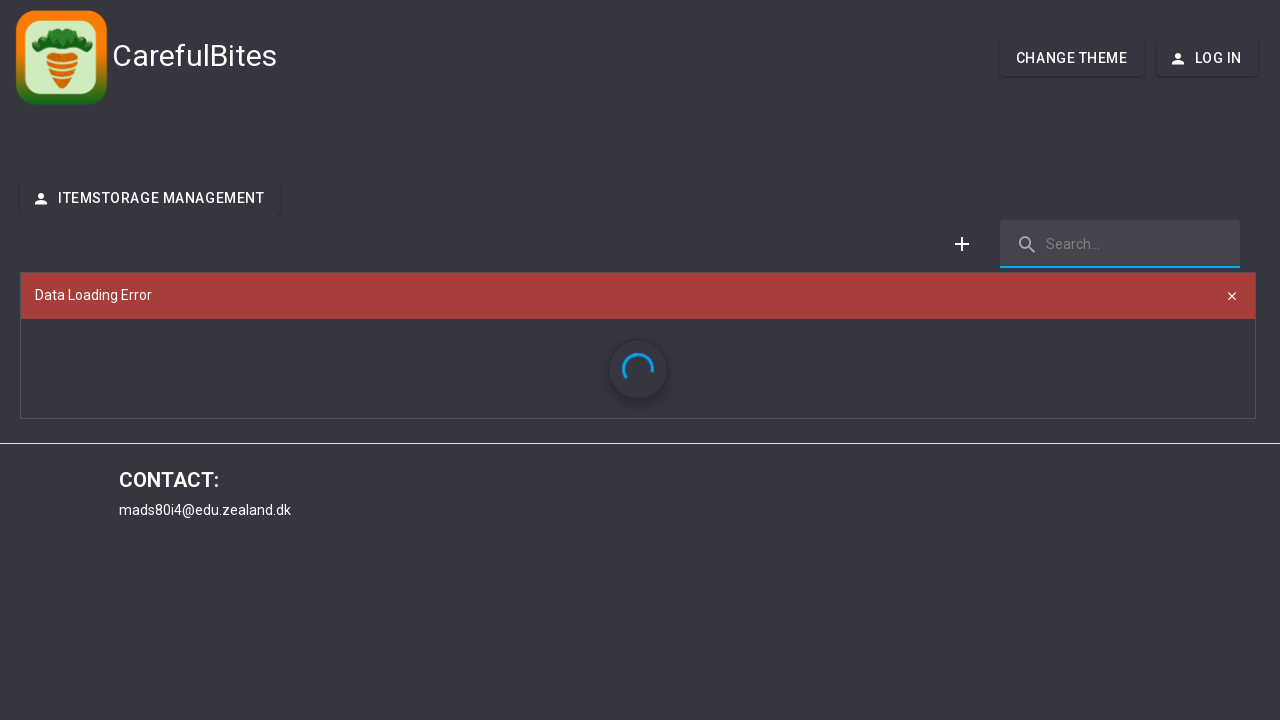

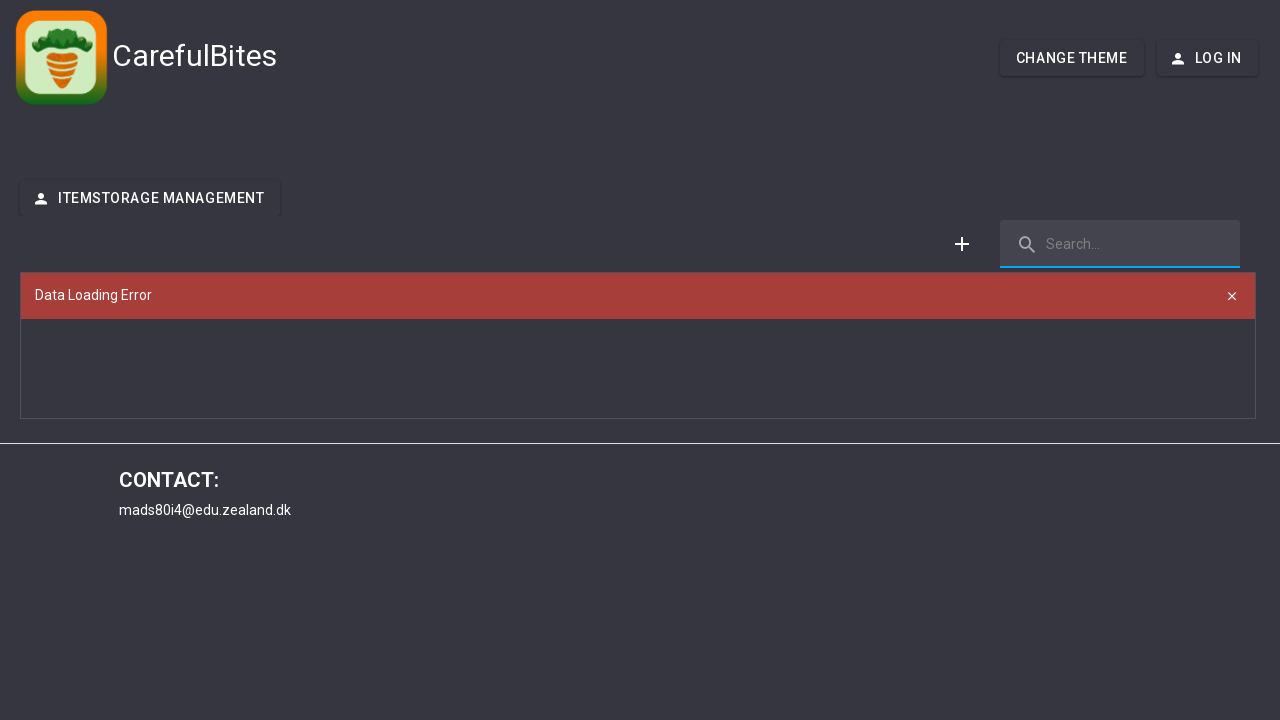